Tests form validation by attempting to submit an empty form and checking for validation behavior.

Starting URL: https://demoqa.com/automation-practice-form

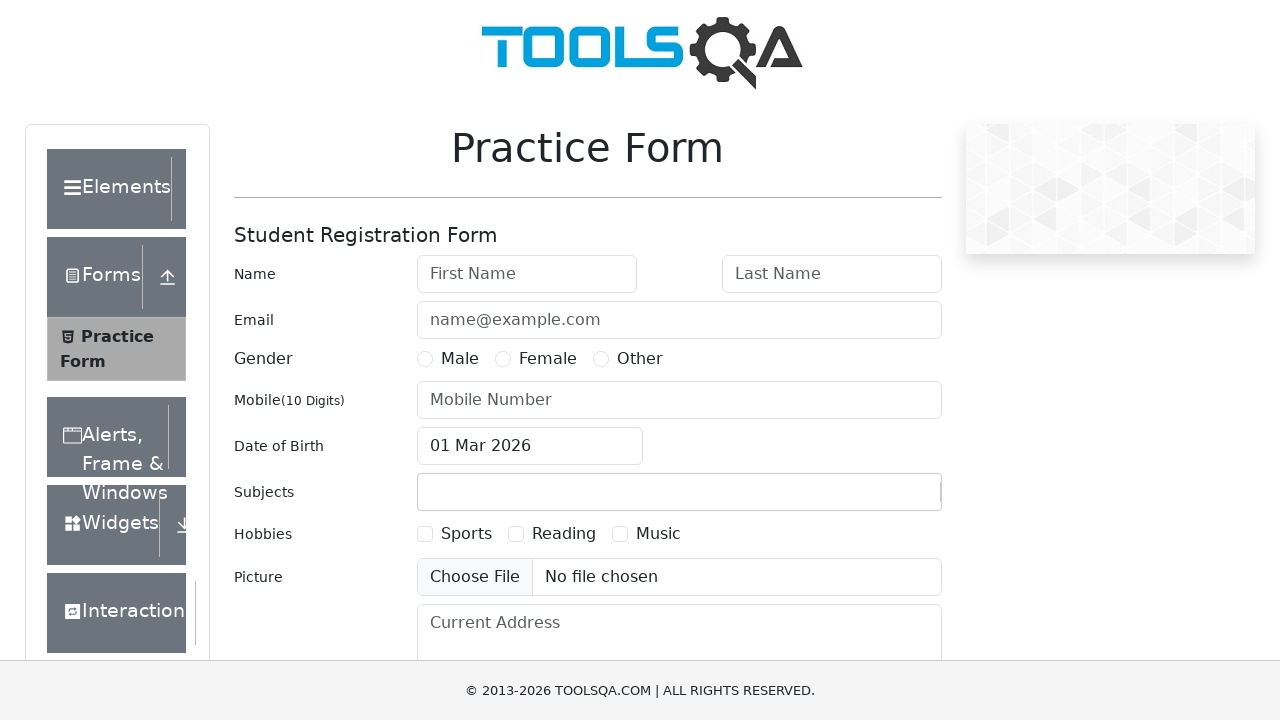

Clicked submit button without filling any form fields to test validation at (885, 499) on #submit
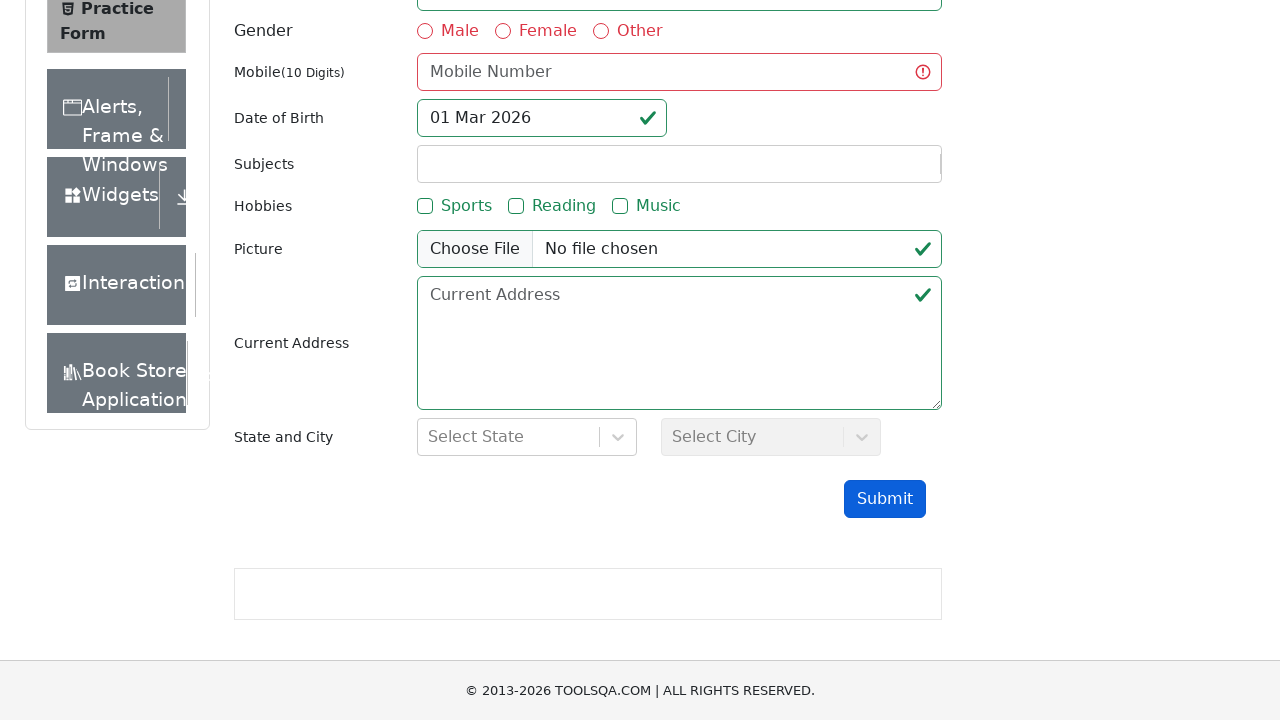

Waited for validation errors to appear on form fields
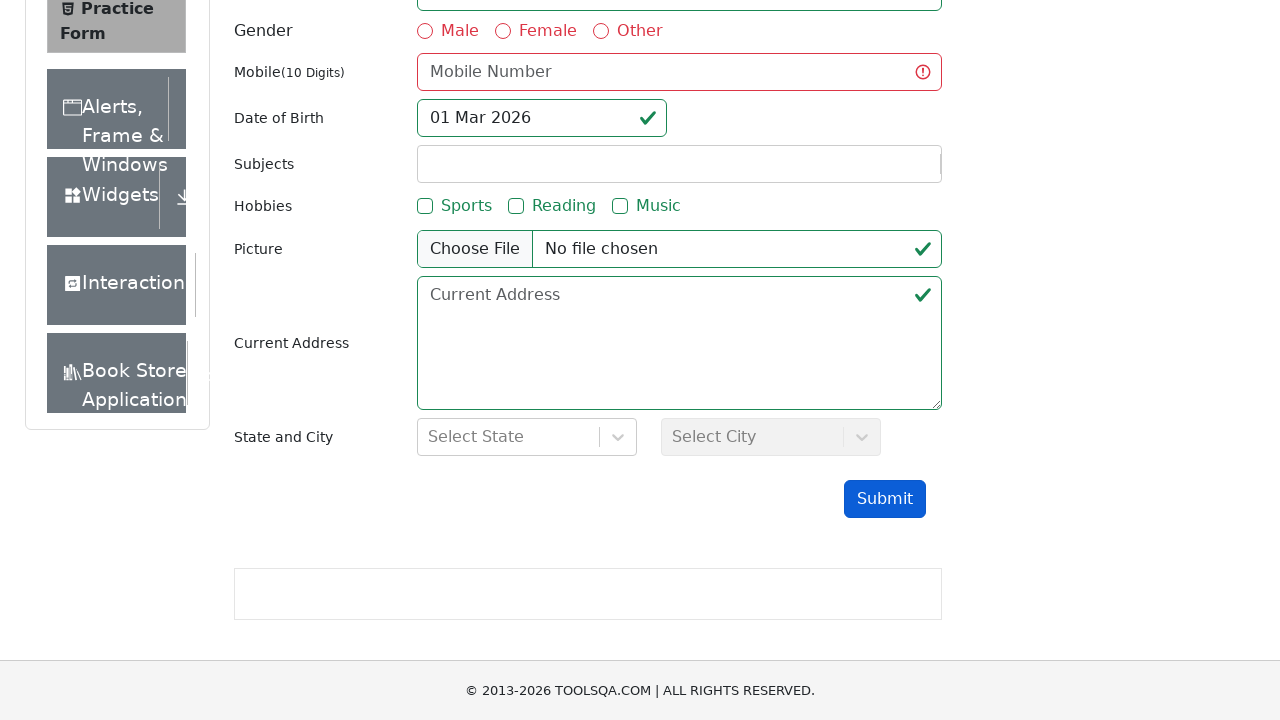

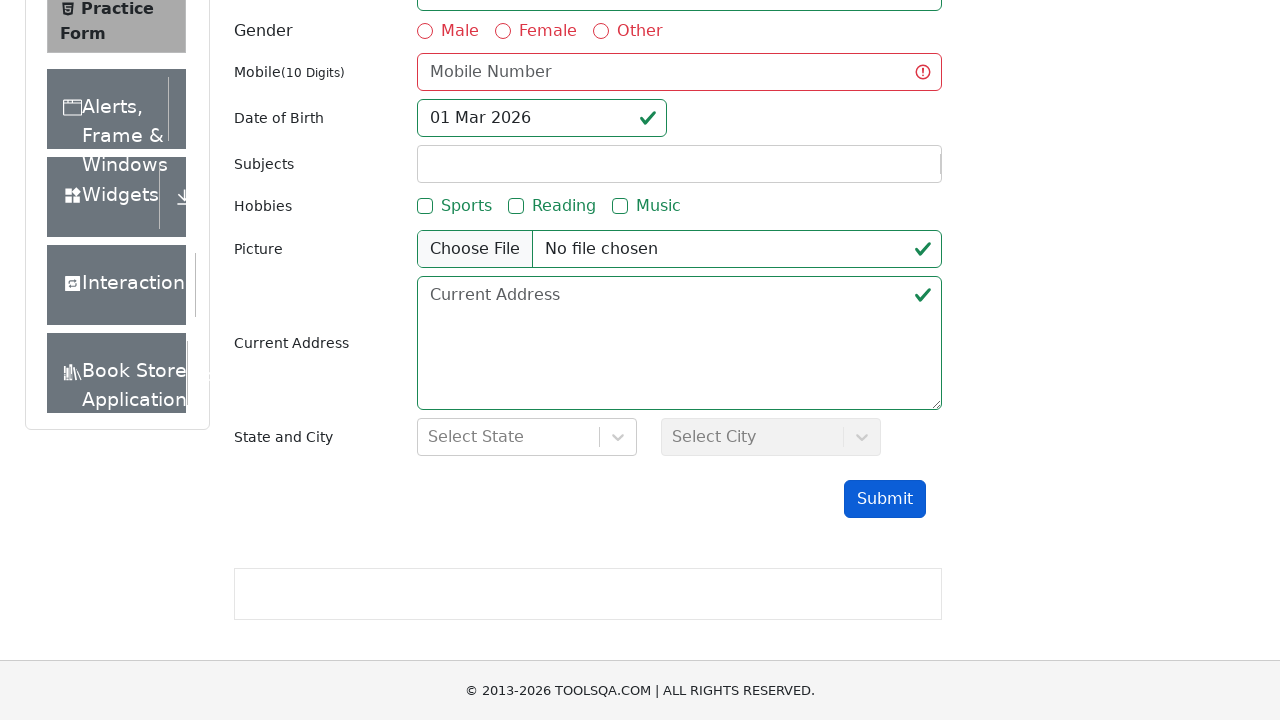